Tests dynamic loading by clicking start button and verifying the text appears after loading completes

Starting URL: https://automationfc.github.io/dynamic-loading/

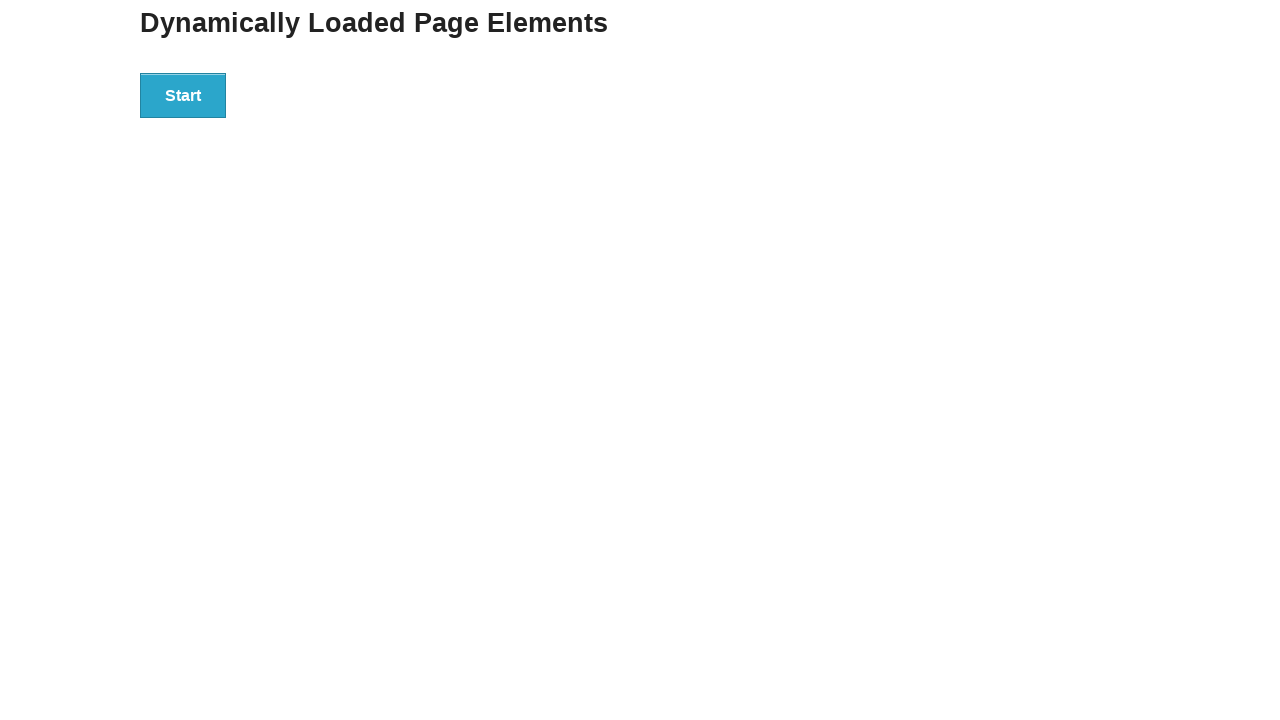

Clicked start button to initiate dynamic loading at (183, 95) on div#start button
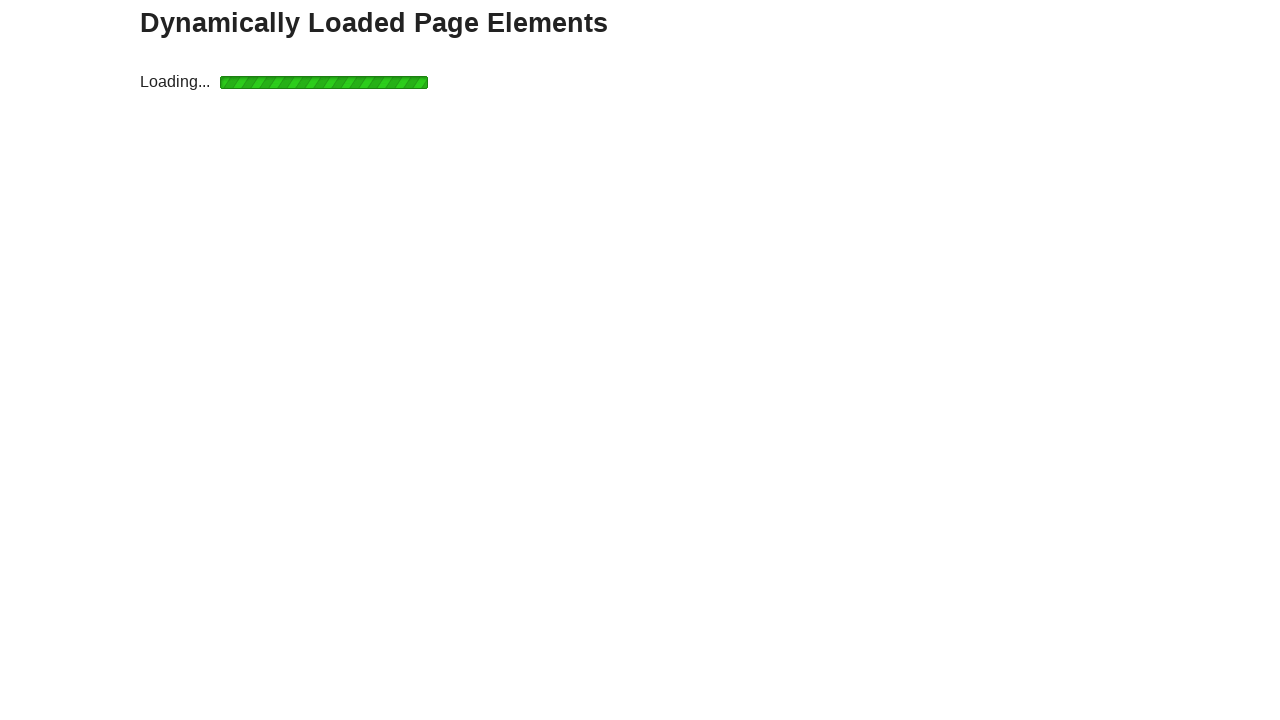

Loading completed and finish element became visible
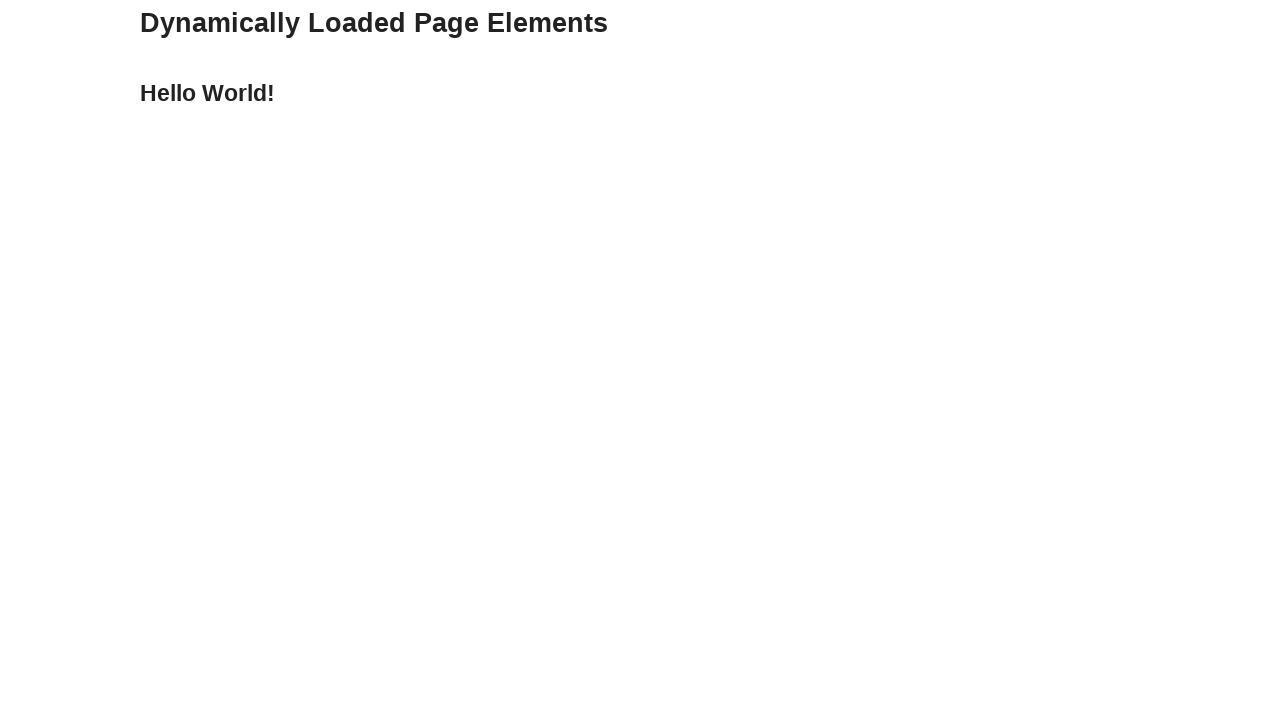

Verified that the loaded text is 'Hello World!'
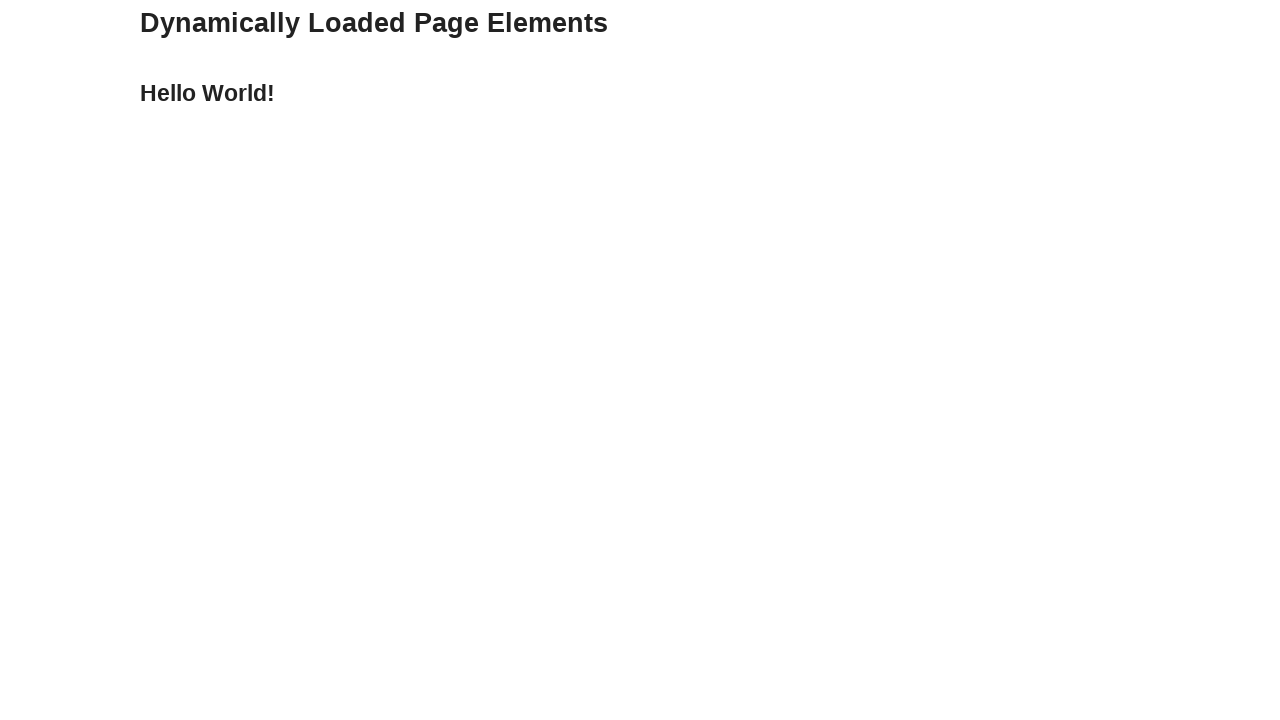

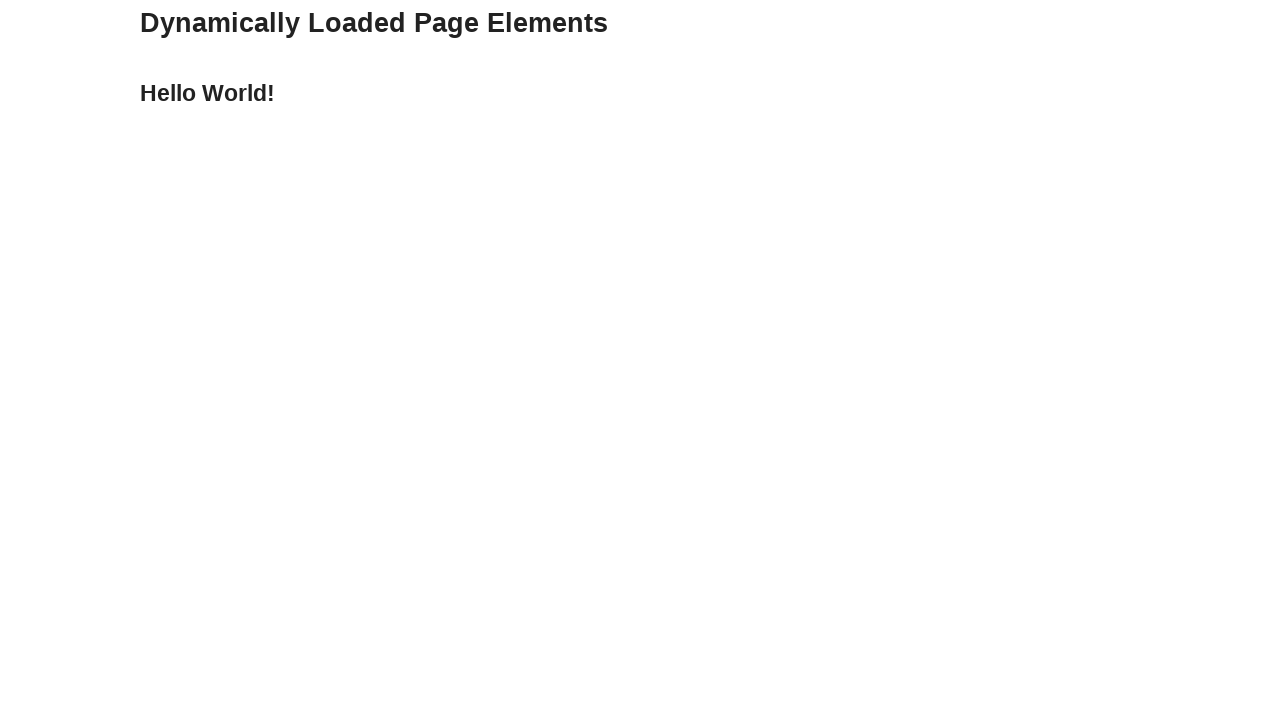